Tests drag and drop functionality by dragging an image element into a drop area

Starting URL: https://demo.automationtesting.in/Static.html

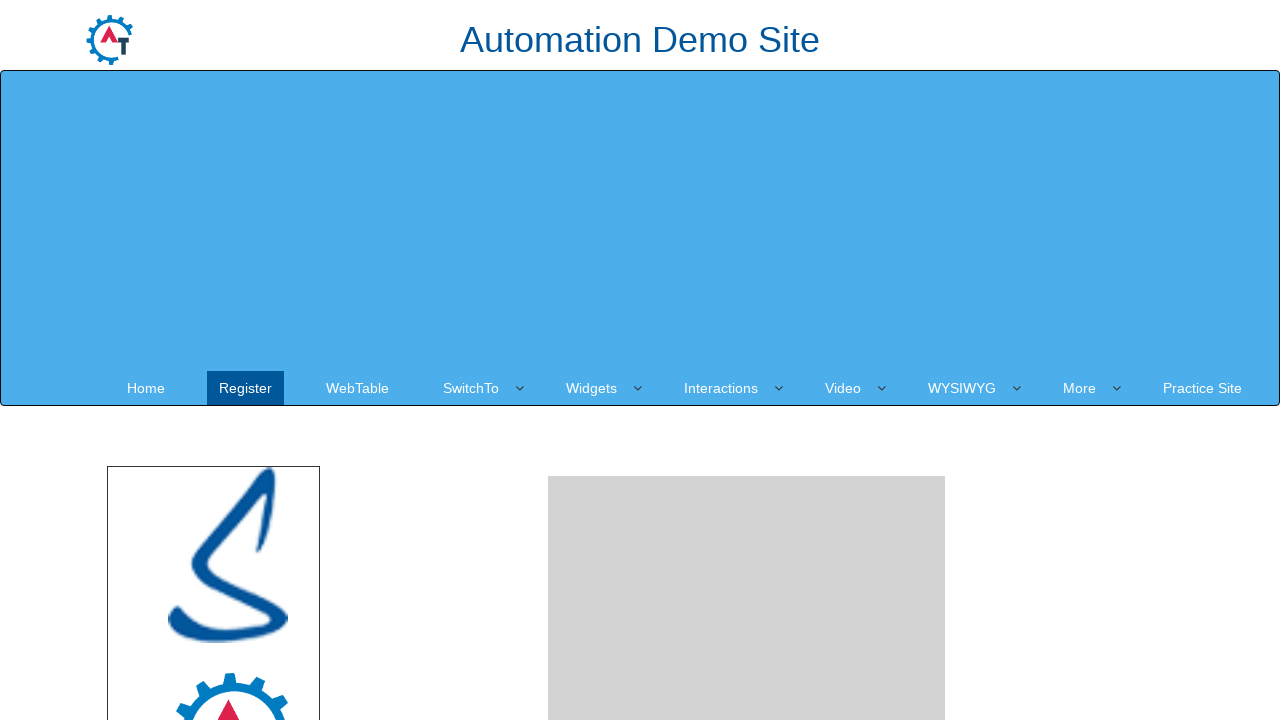

Located draggable image element with id 'node'
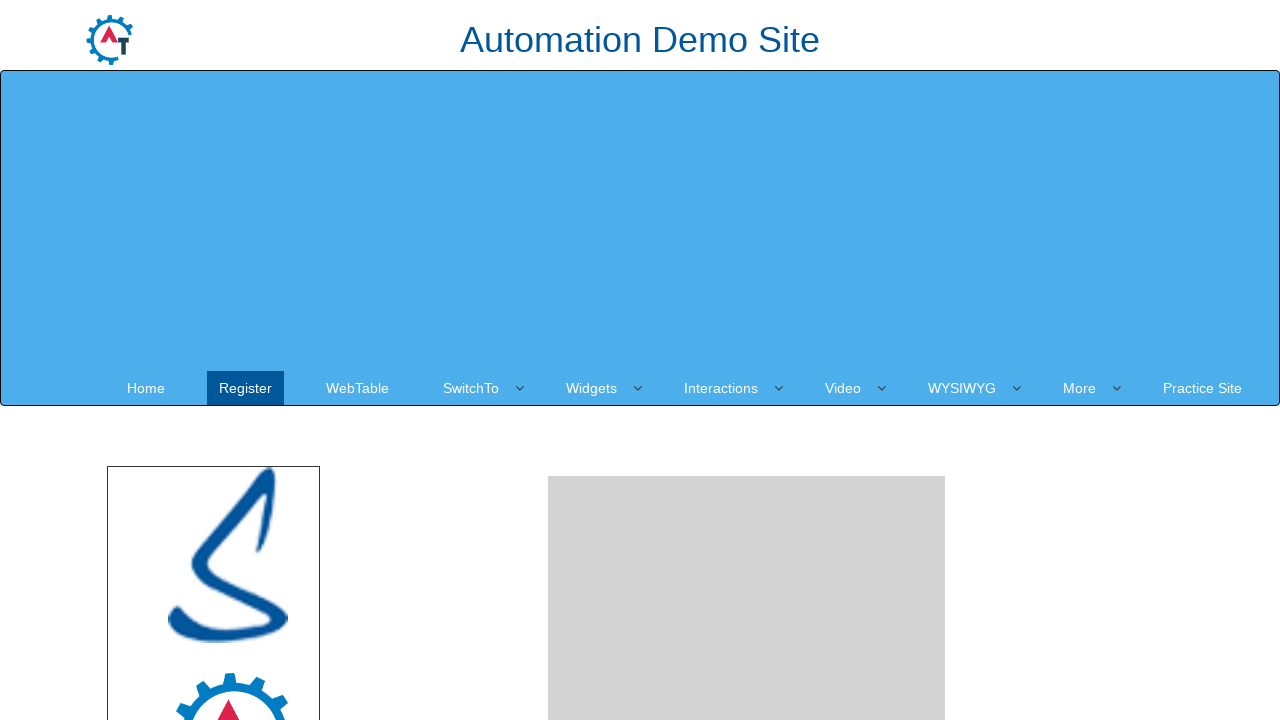

Located drop area element with id 'droparea'
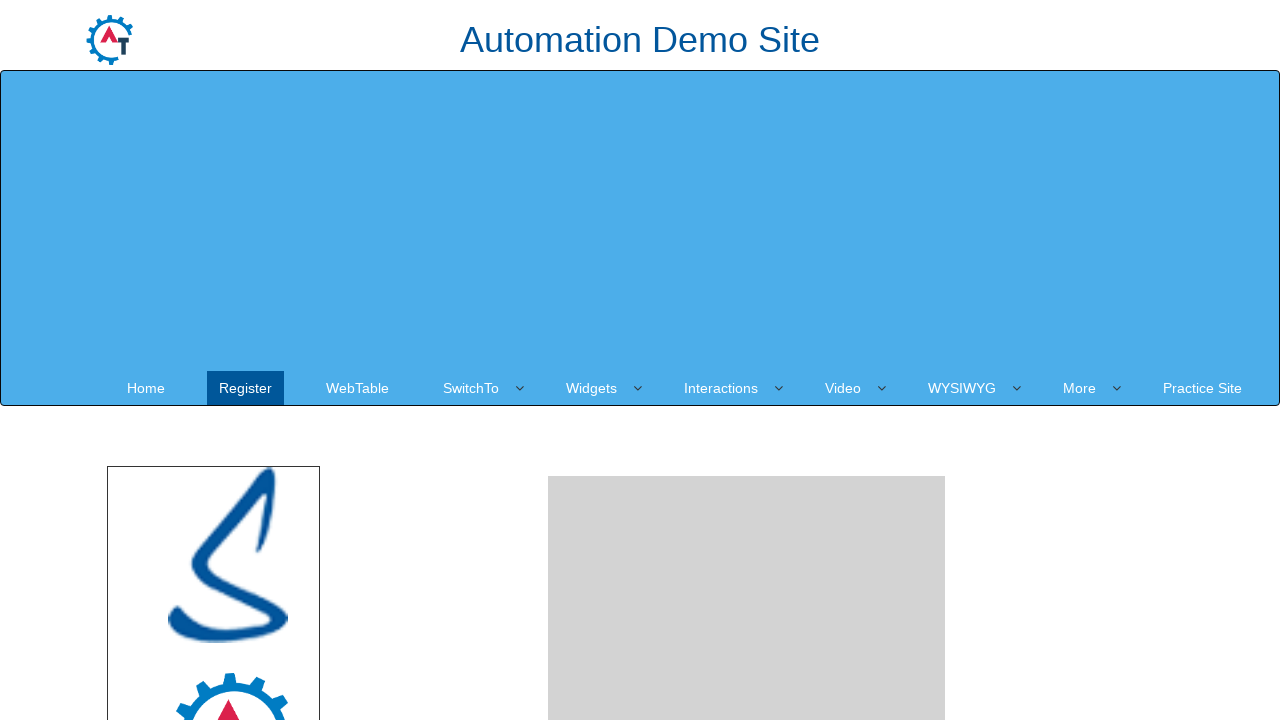

Dragged image element into drop area at (747, 240)
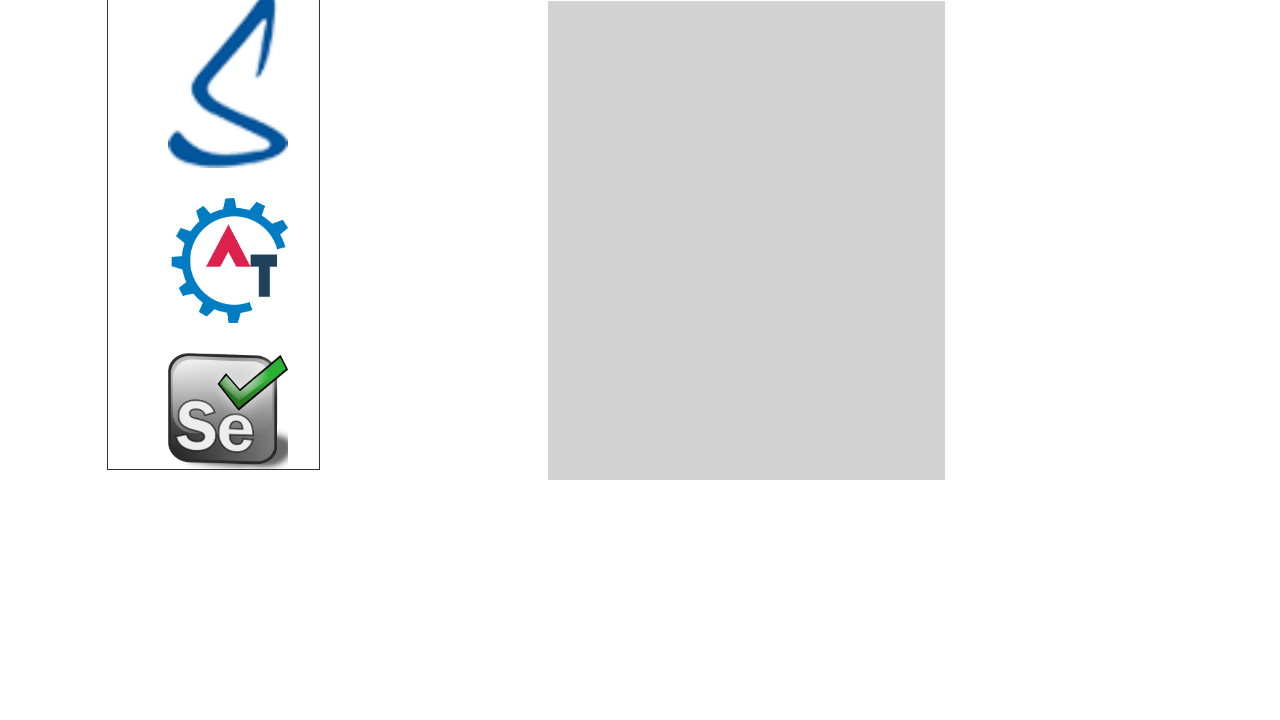

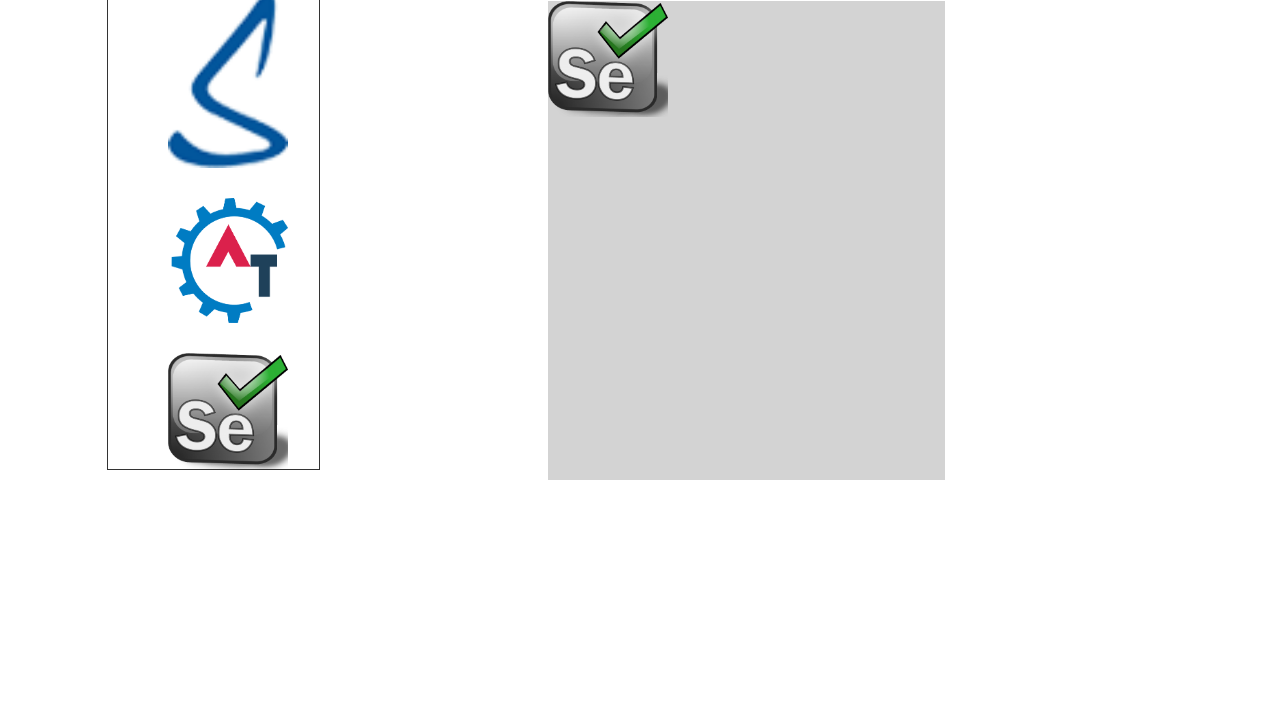